Tests closing a modal dialog by clicking on the modal footer to dismiss an entry advertisement popup on a test automation practice website.

Starting URL: http://the-internet.herokuapp.com/entry_ad

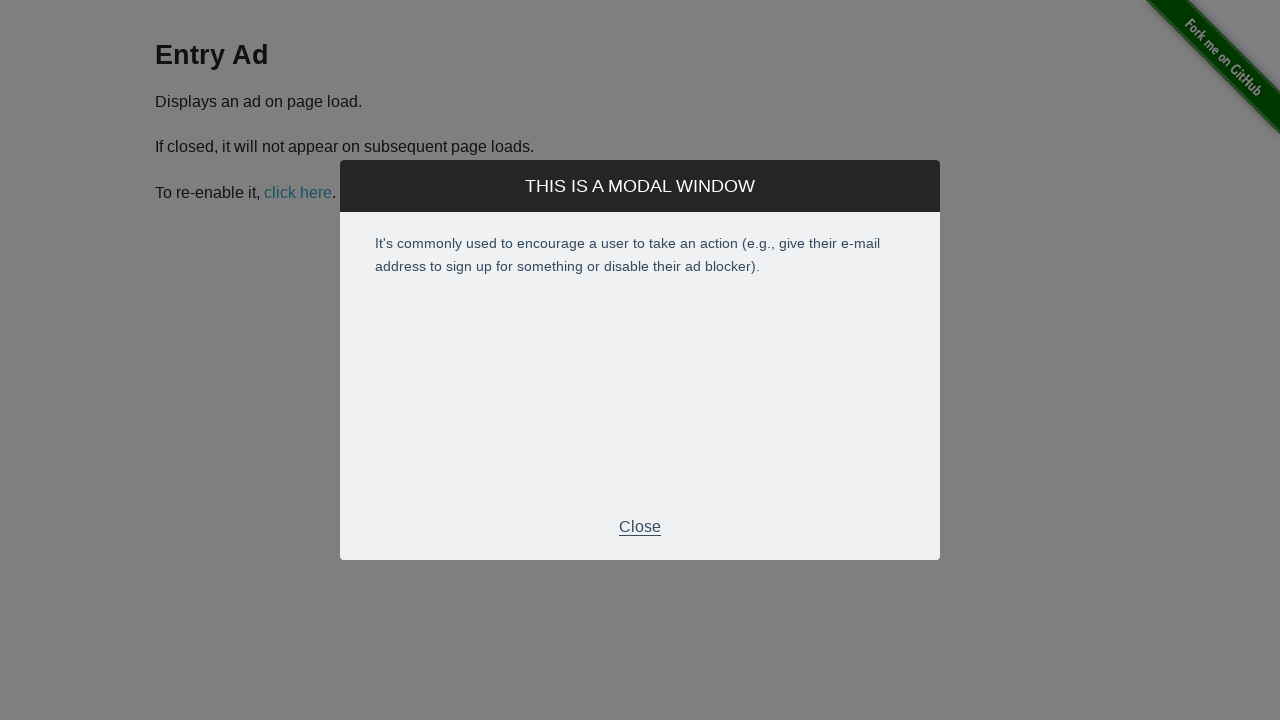

Modal footer appeared and is visible
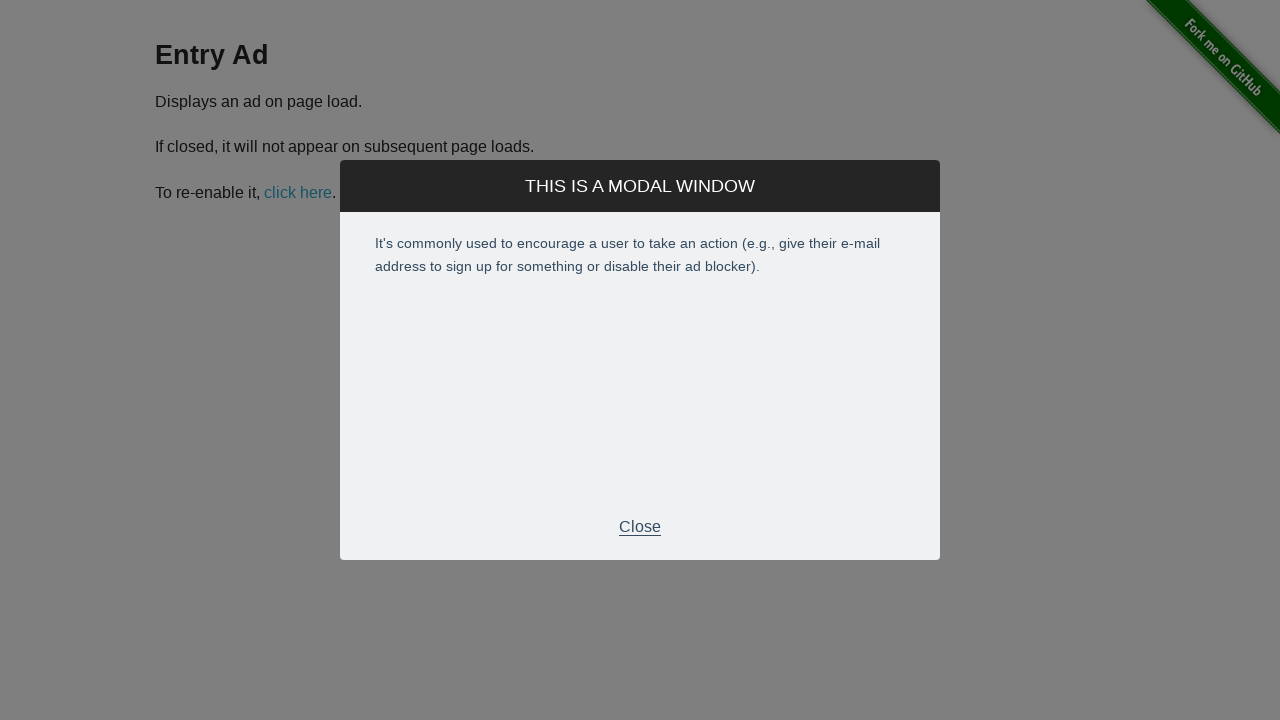

Clicked on modal footer to dismiss the entry advertisement popup at (640, 527) on .modal-footer
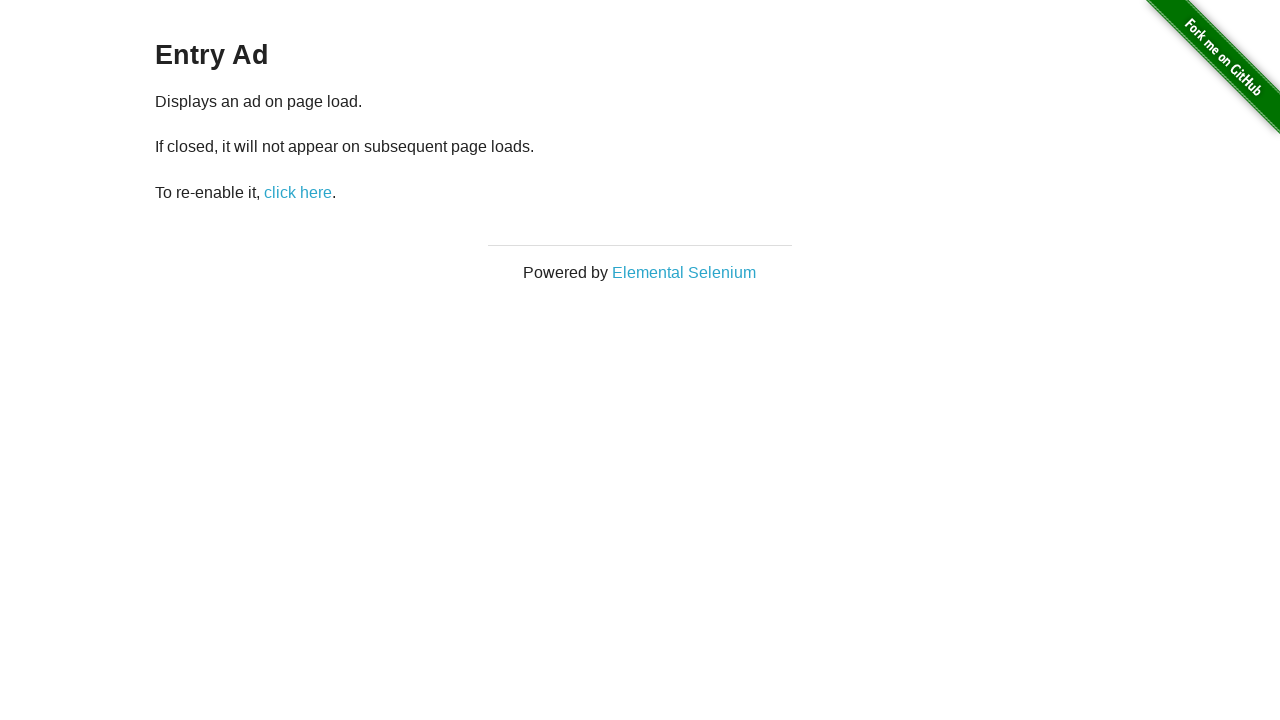

Modal dialog has been successfully closed and is no longer visible
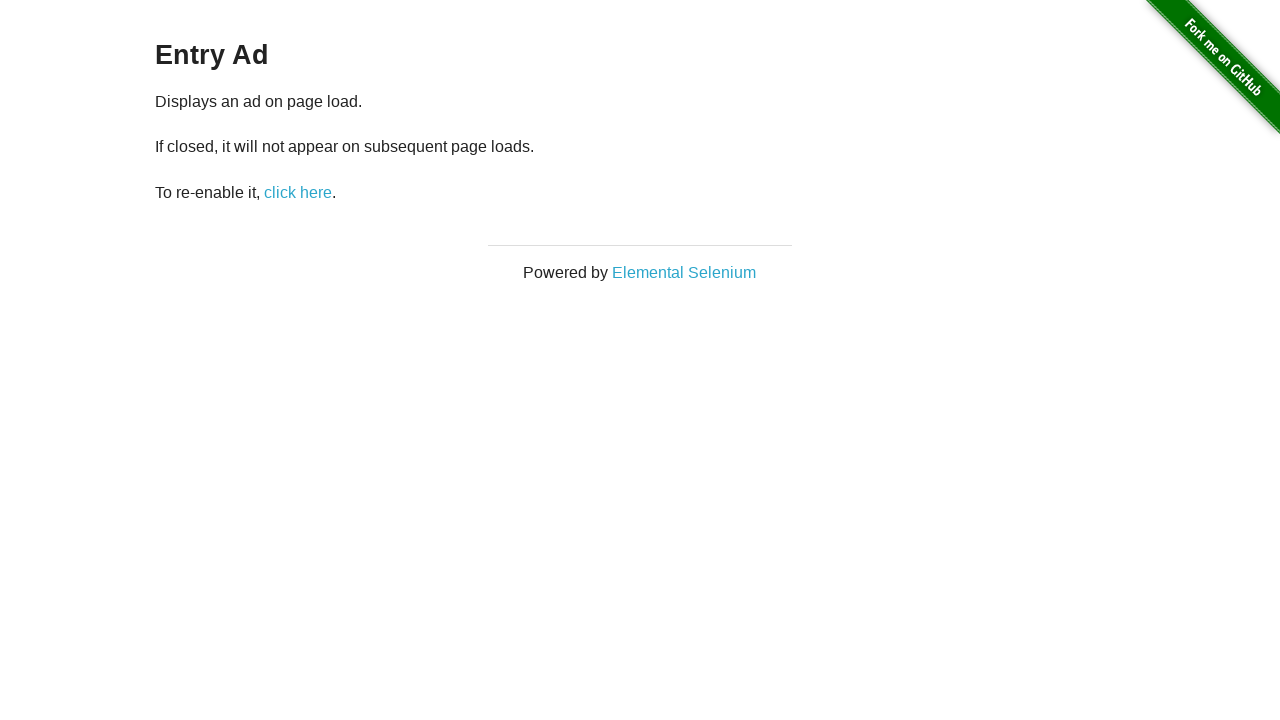

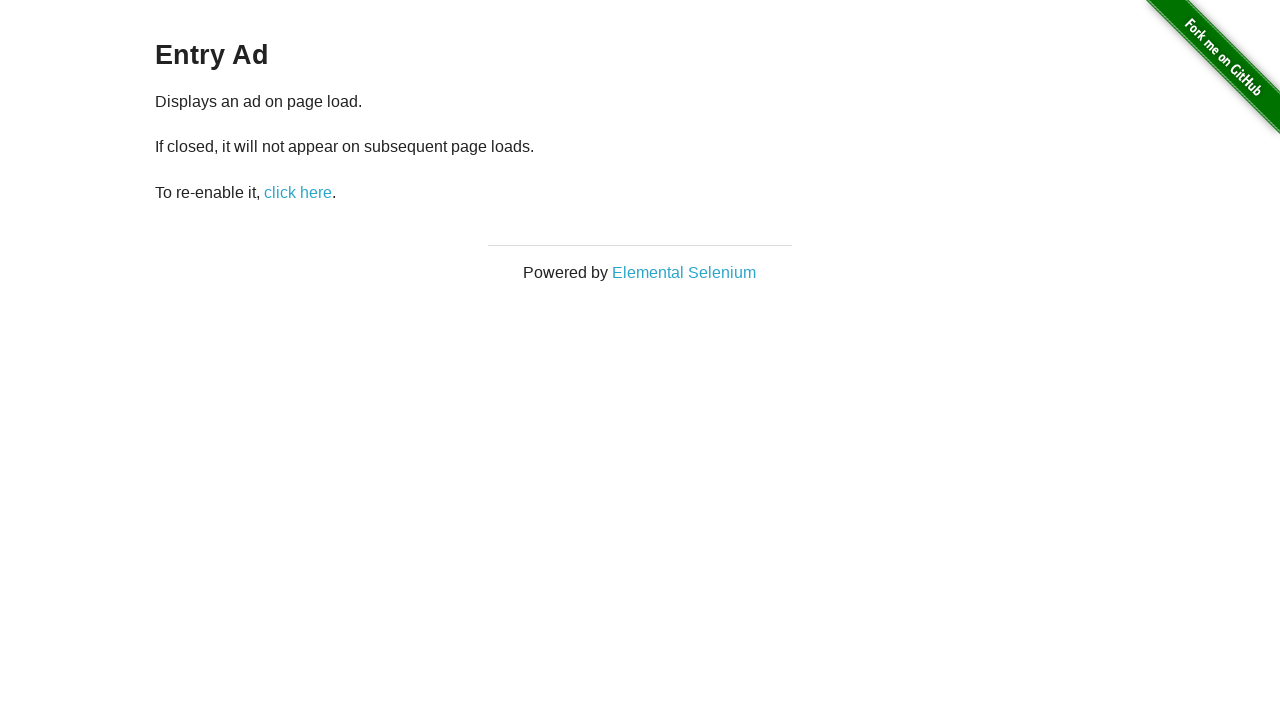